Clicks on the Monitors category, then randomly selects 1 monitor from the available products and adds it to the cart

Starting URL: https://www.demoblaze.com/index.html

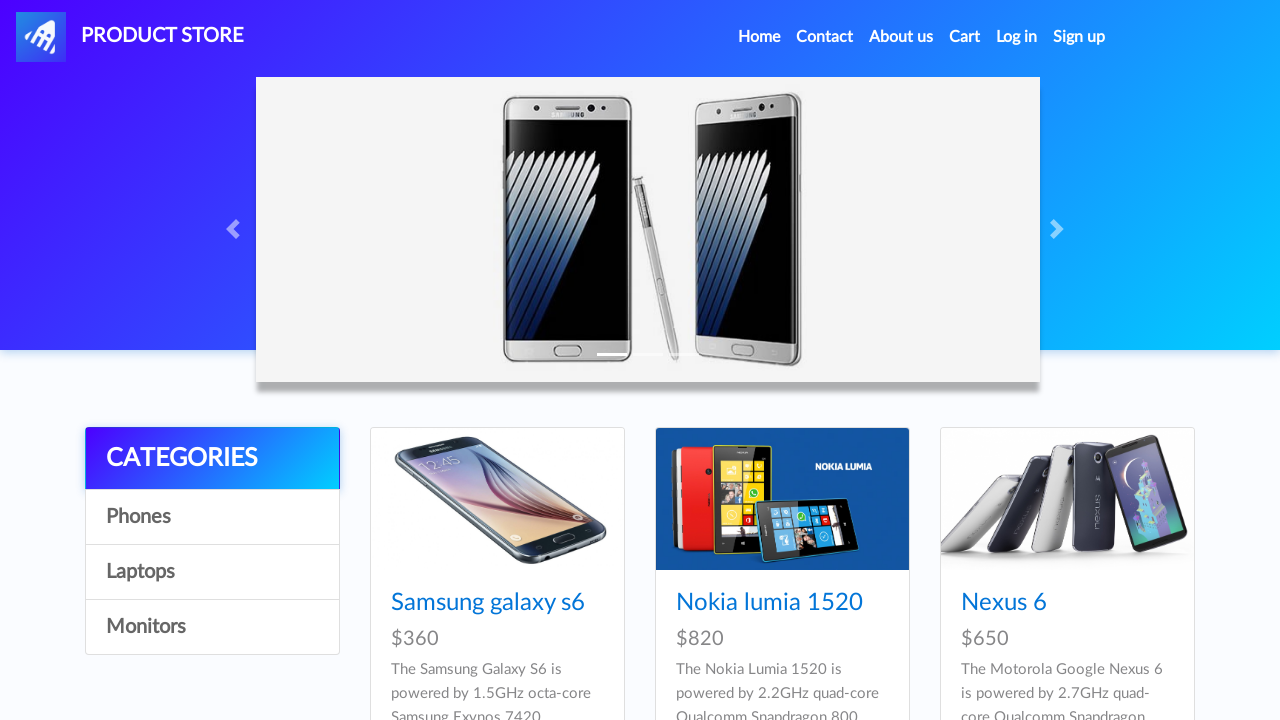

Waited for category items to load
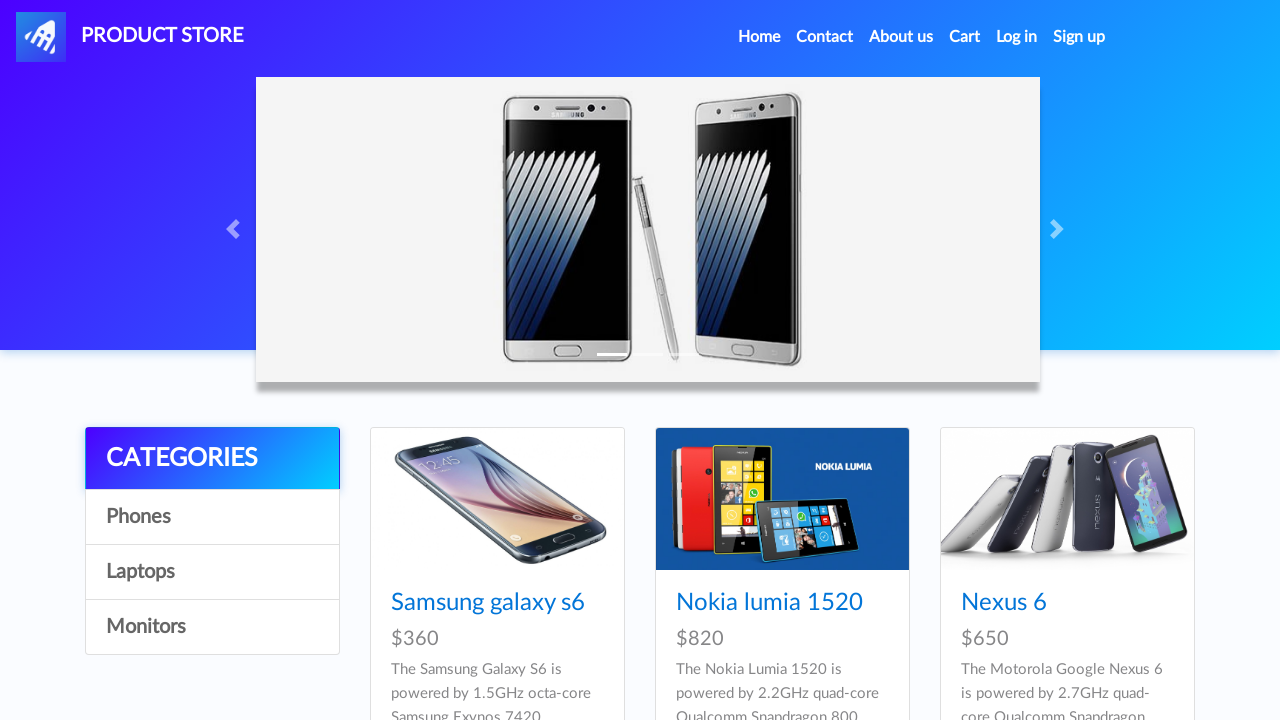

Retrieved all category elements
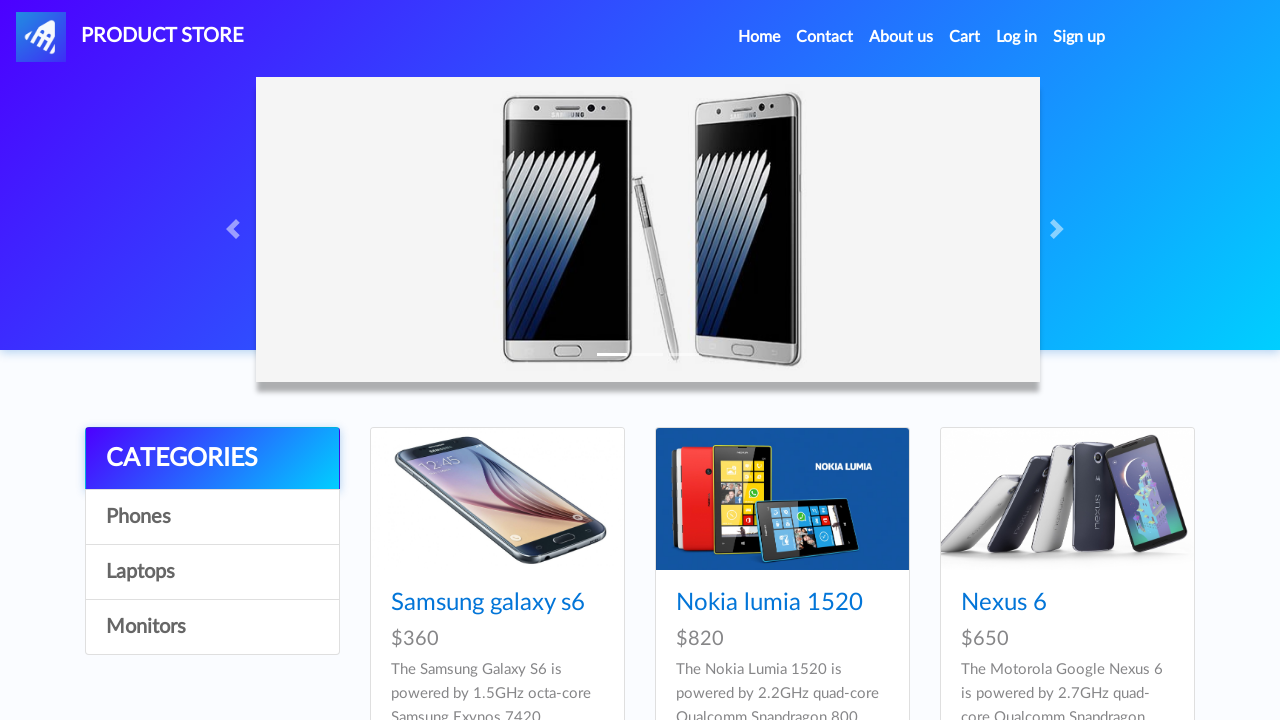

Clicked on Monitors category at (212, 627) on #itemc >> nth=2
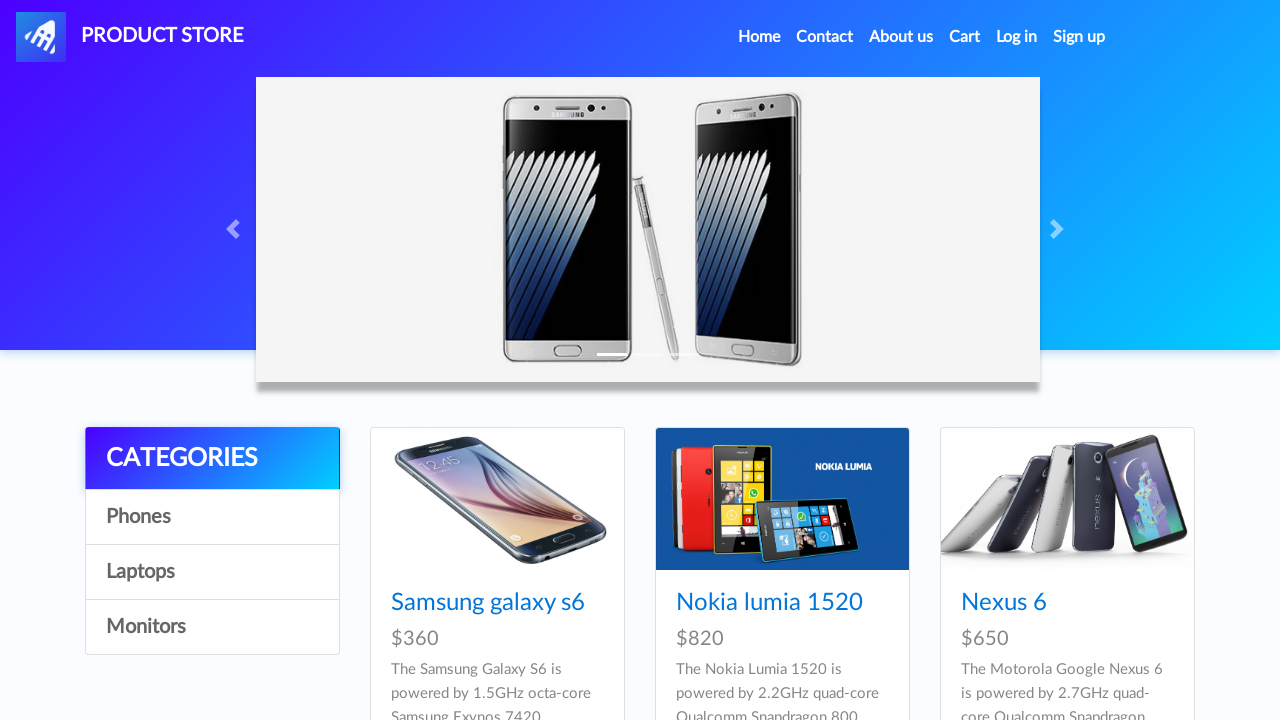

Waited 3 seconds for Monitors category to load
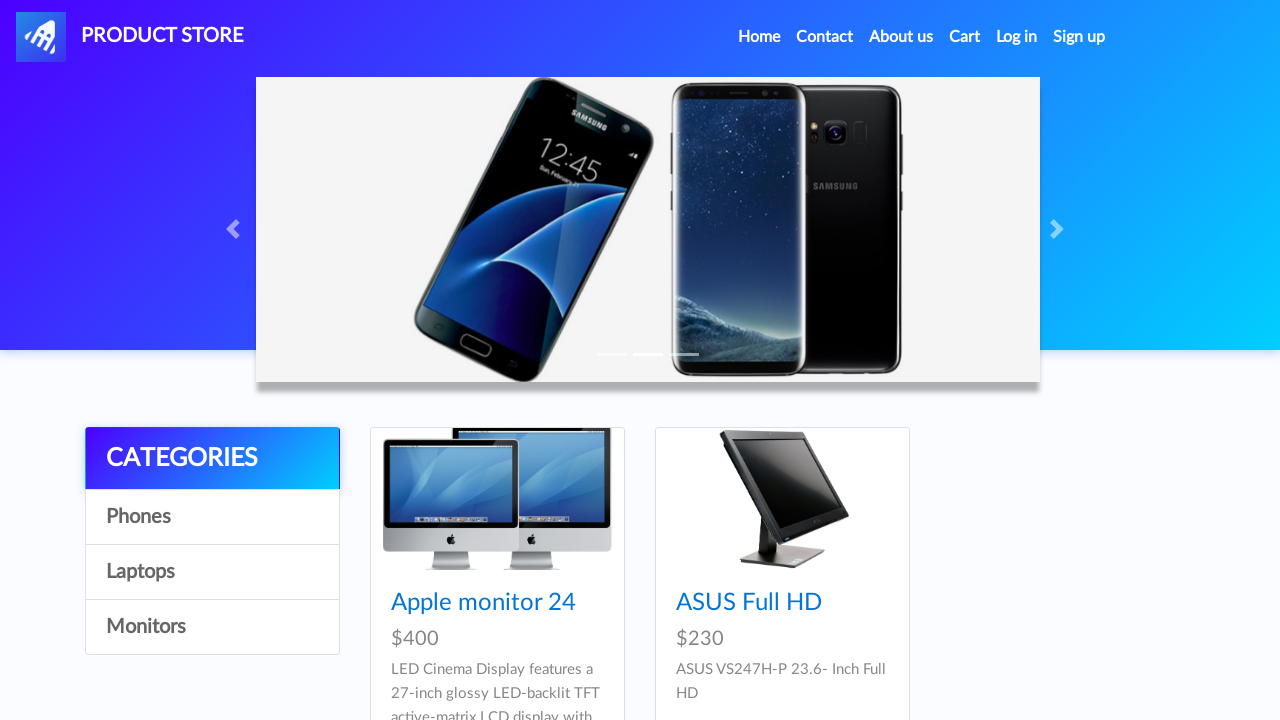

Randomly selected monitor URL: https://www.demoblaze.com/prod.html?idp_=14
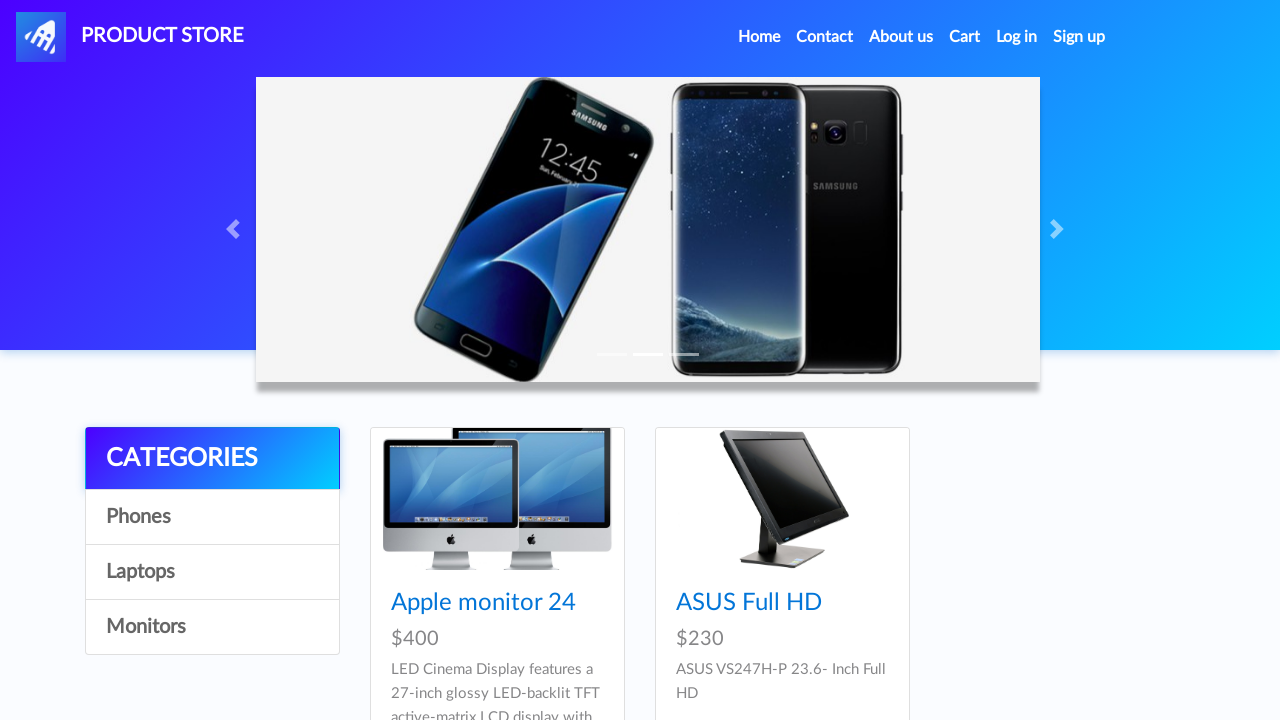

Set up dialog handler to accept alerts
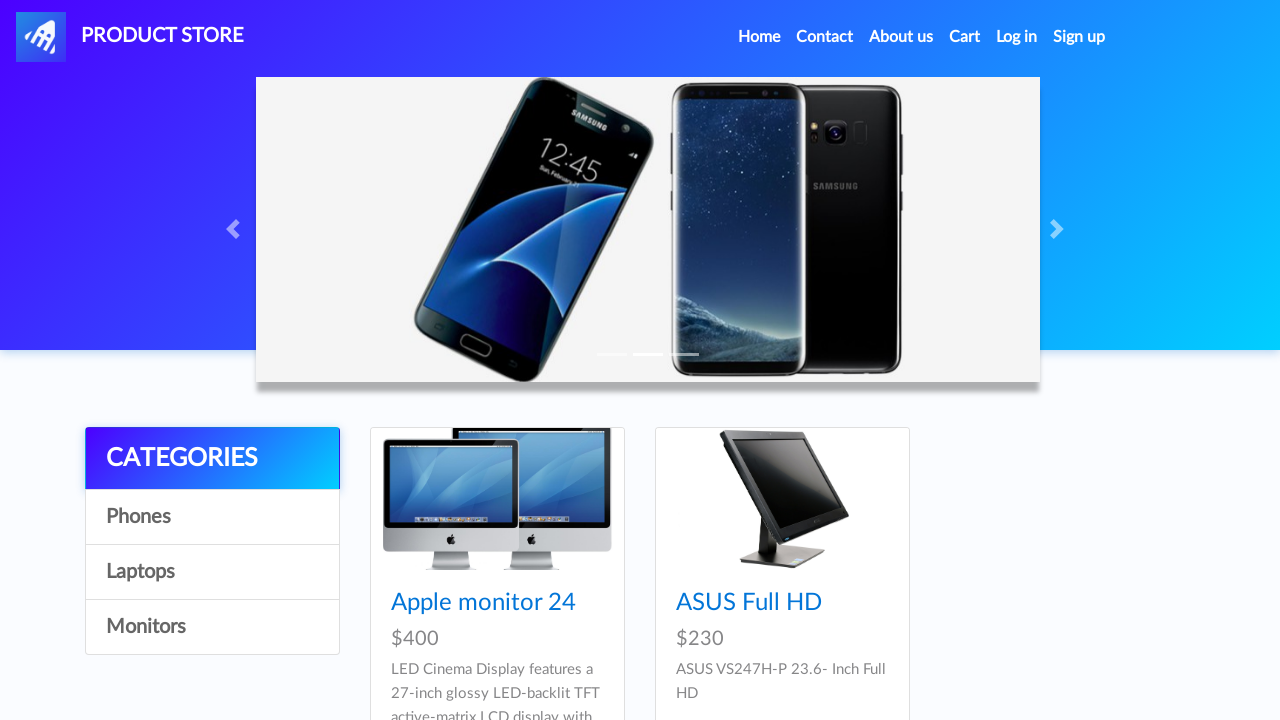

Navigated to selected monitor product page
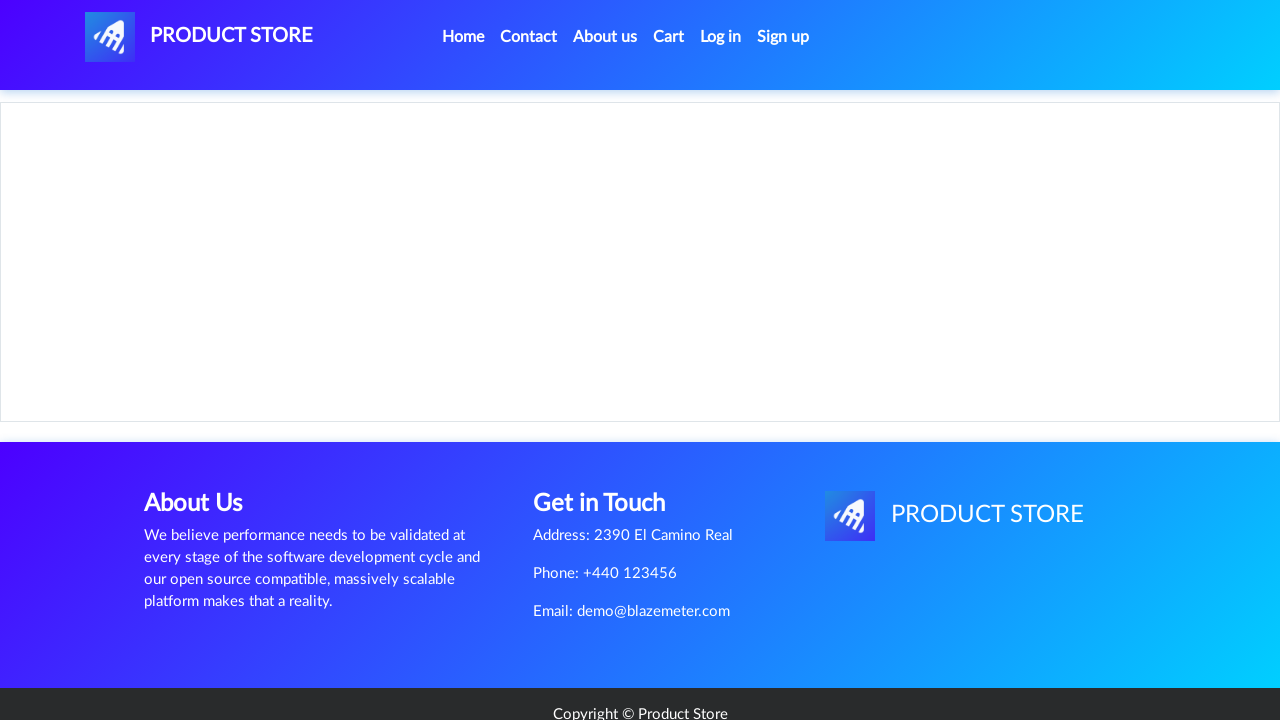

Waited for Add to cart button to load
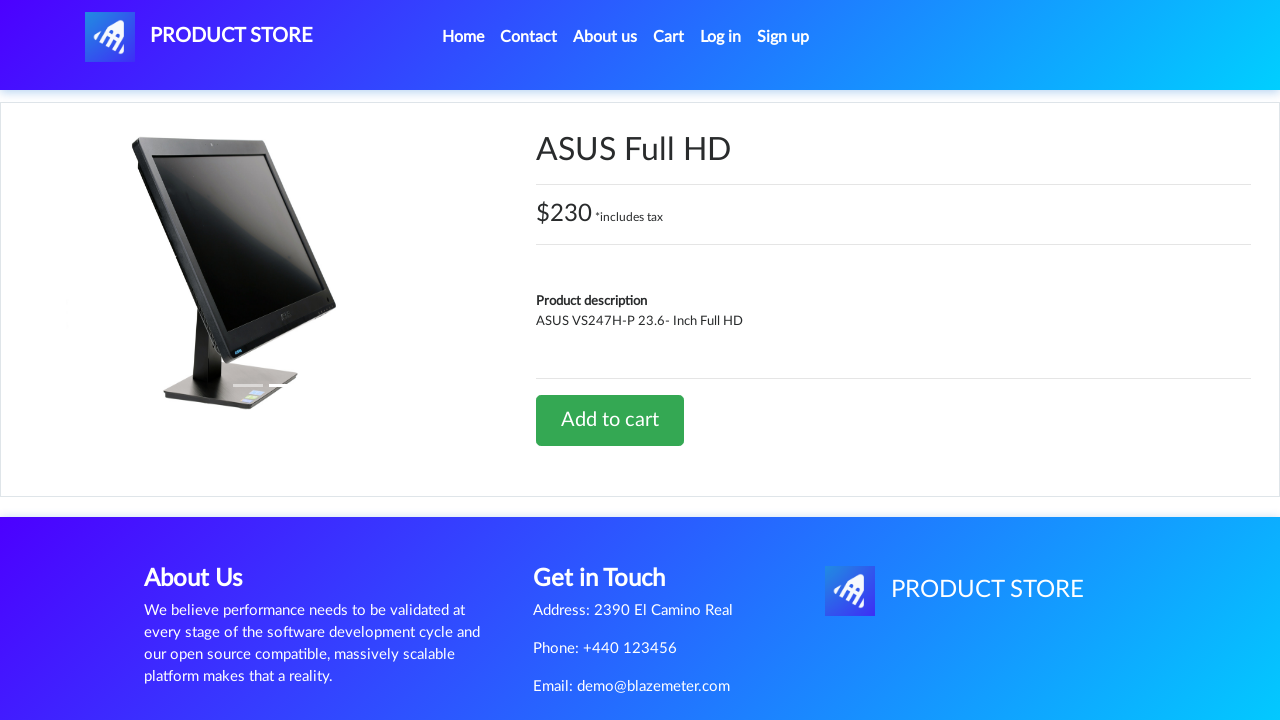

Clicked Add to cart button at (610, 420) on .btn-success
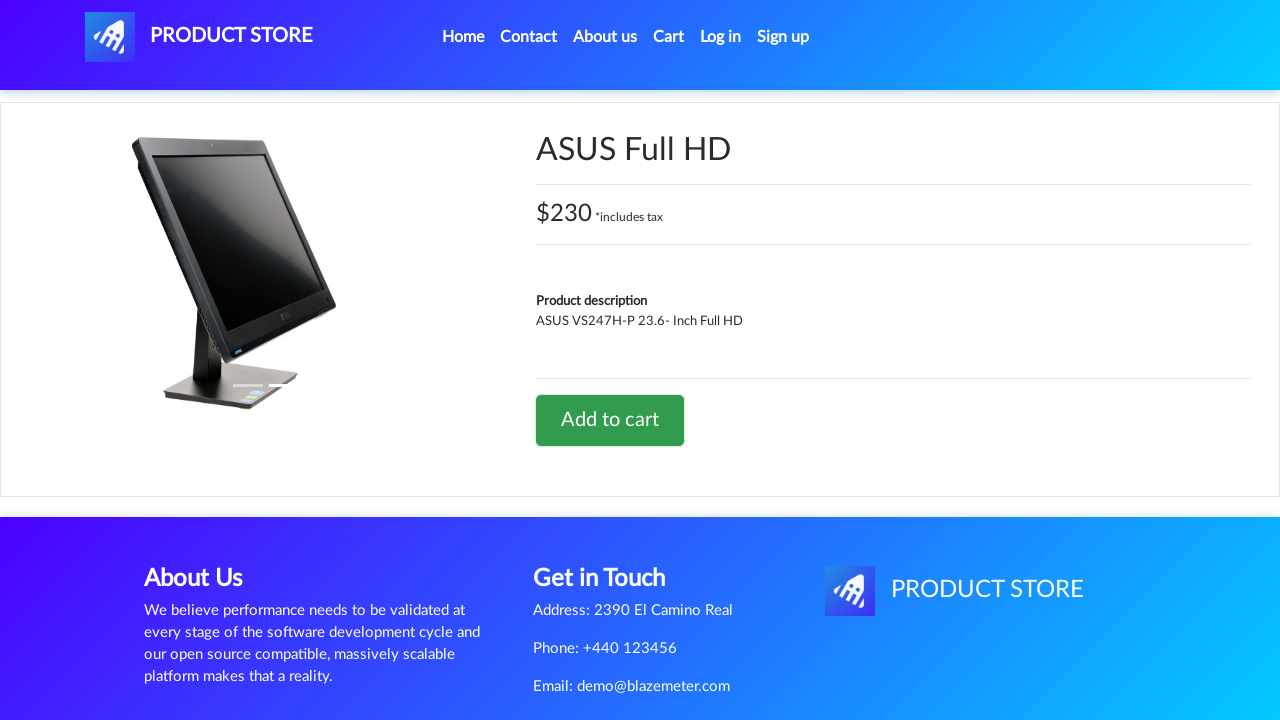

Waited 3 seconds for cart to be updated
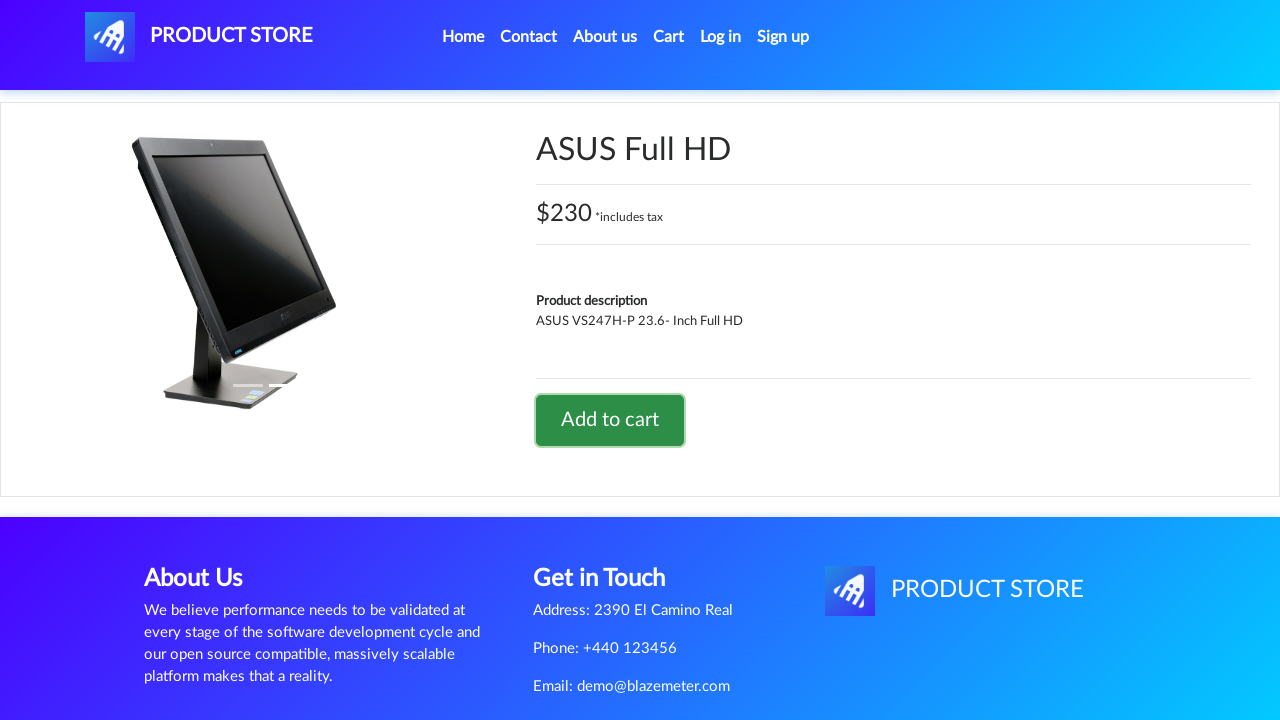

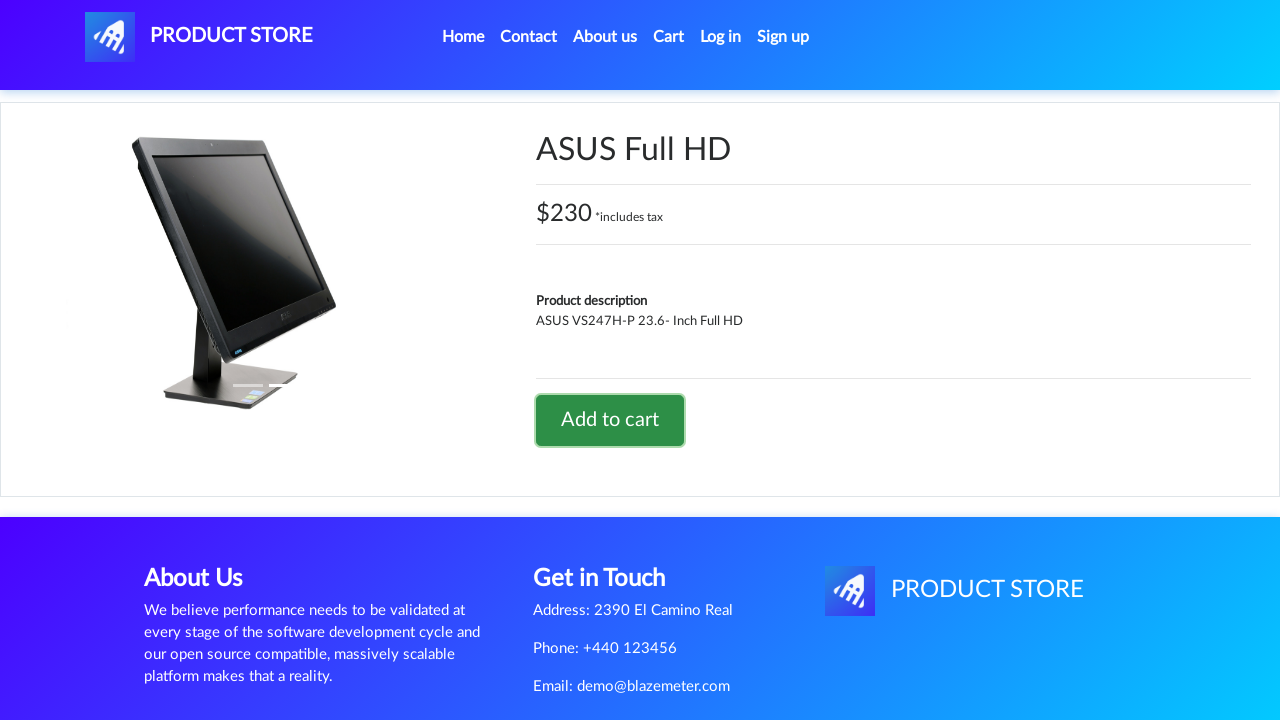